Verifies that the "Visible After" button appears (becomes visible) after a delay

Starting URL: https://demoqa.com/dynamic-properties

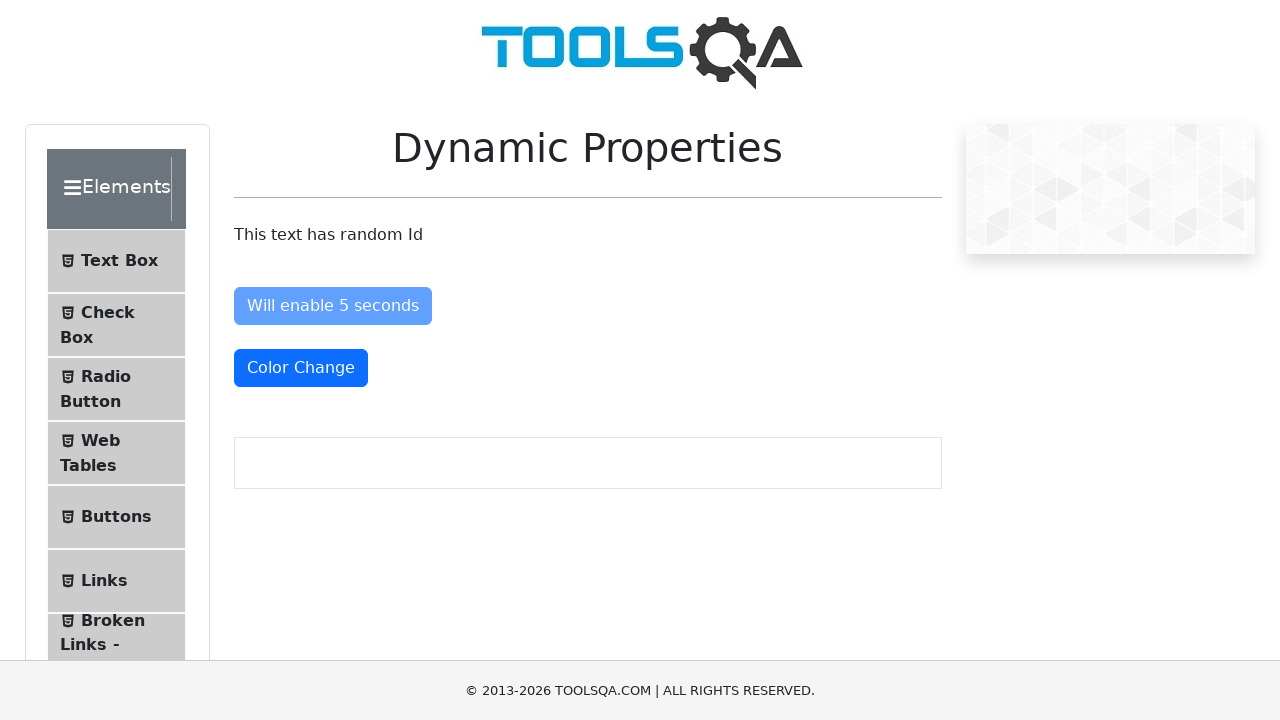

Located the 'Visible After' button element
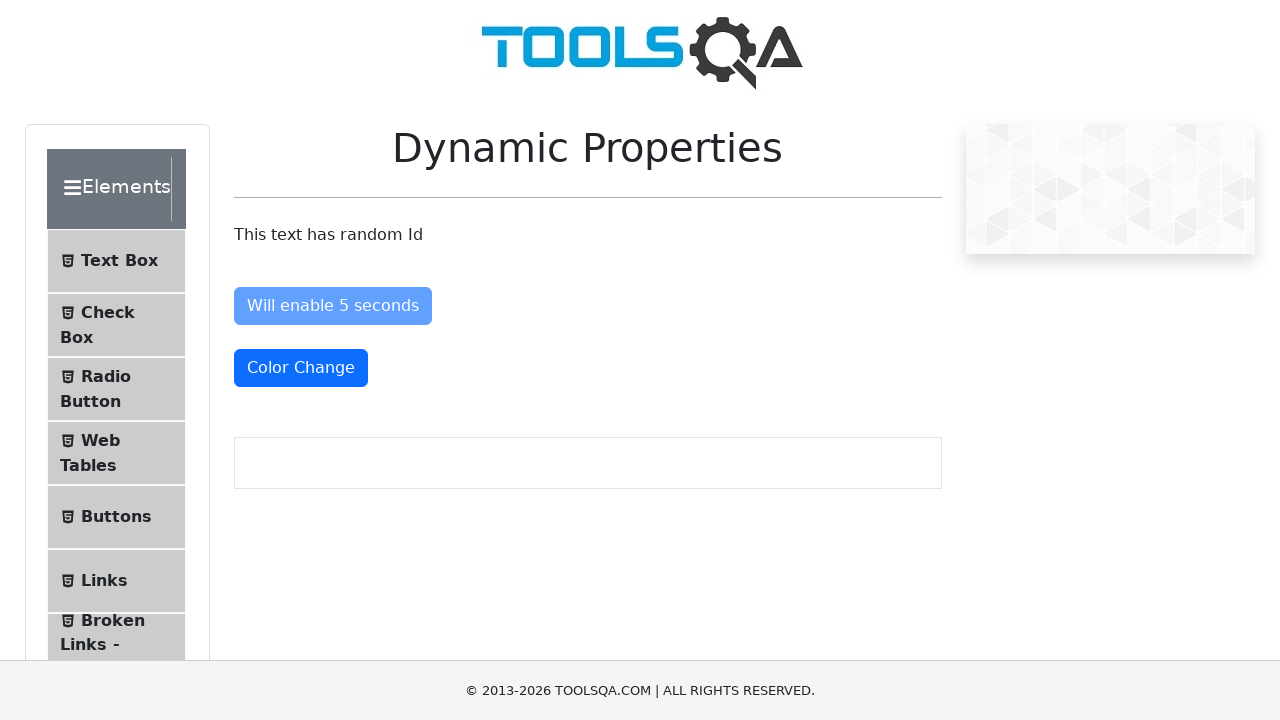

Verified that 'Visible After' button is not visible initially
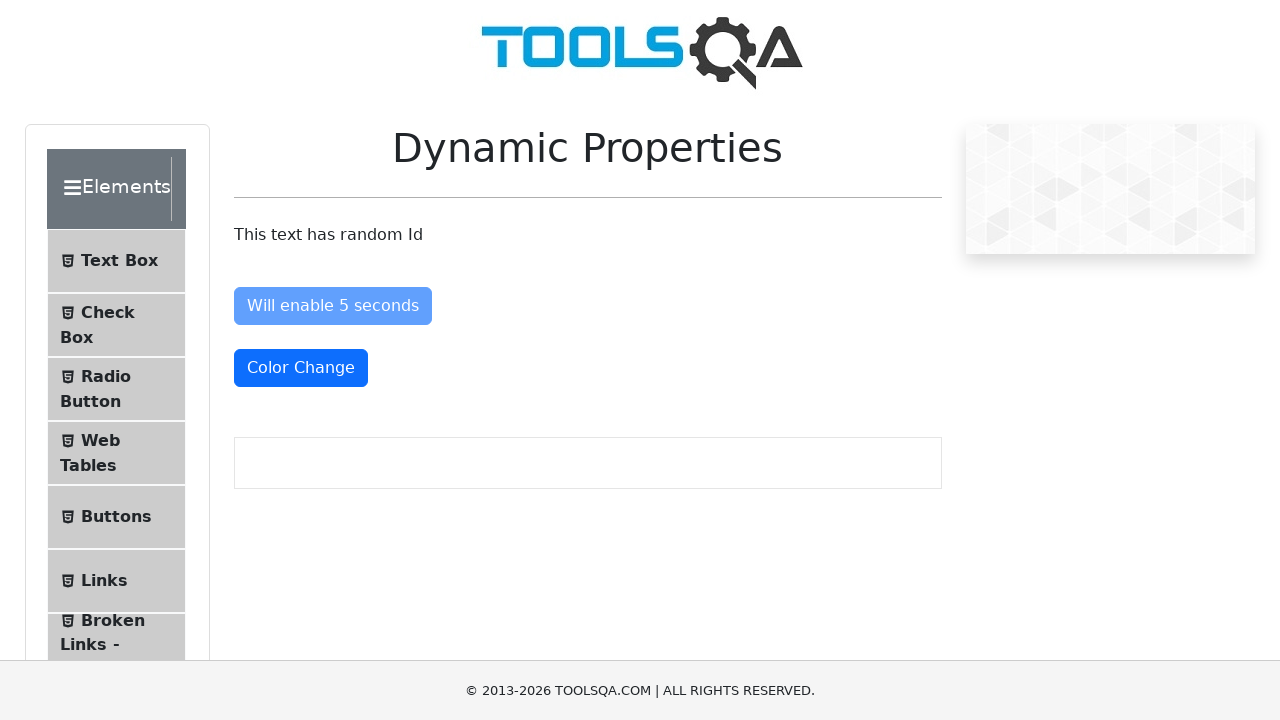

Waited for 'Visible After' button to become visible (timeout: 10s)
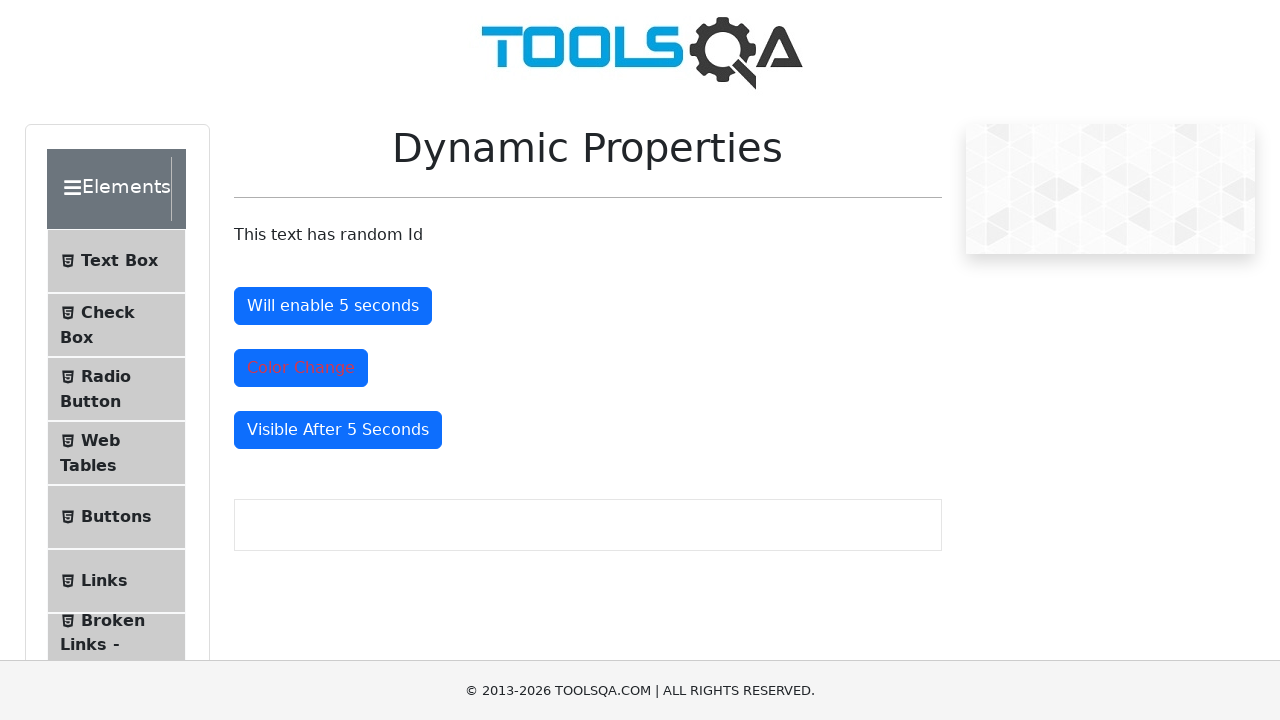

Verified that 'Visible After' button is now visible after the delay
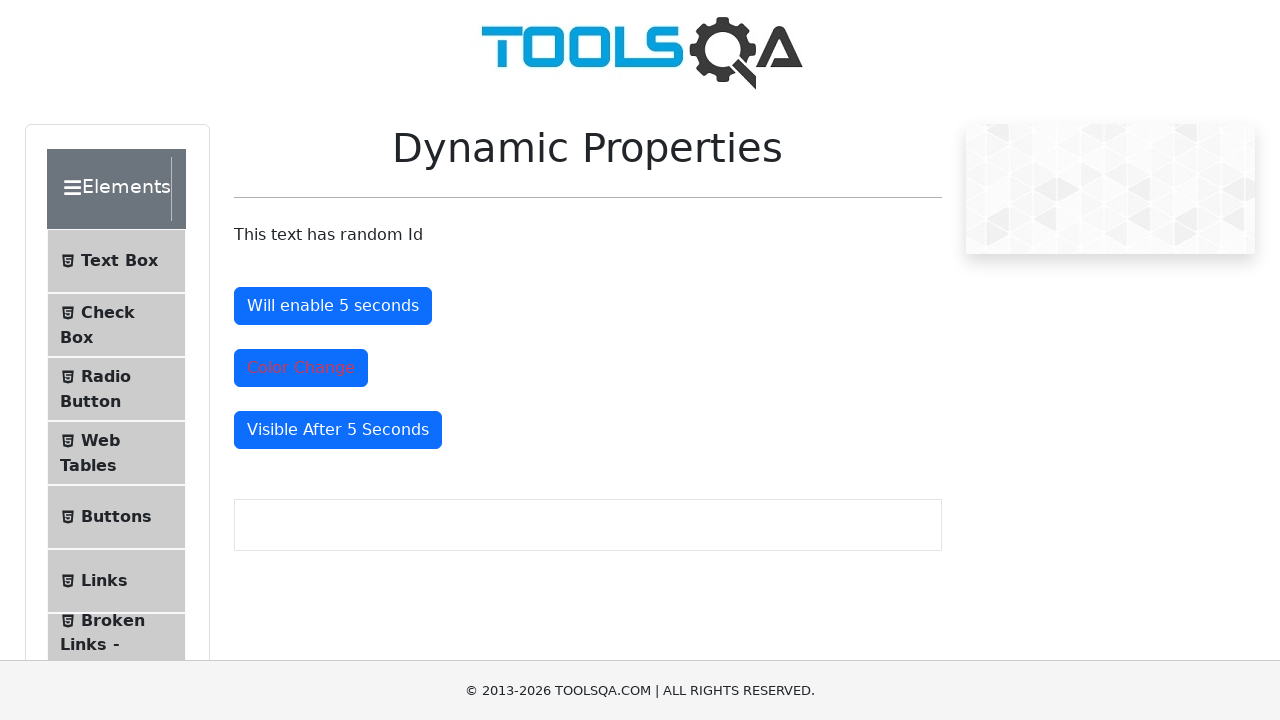

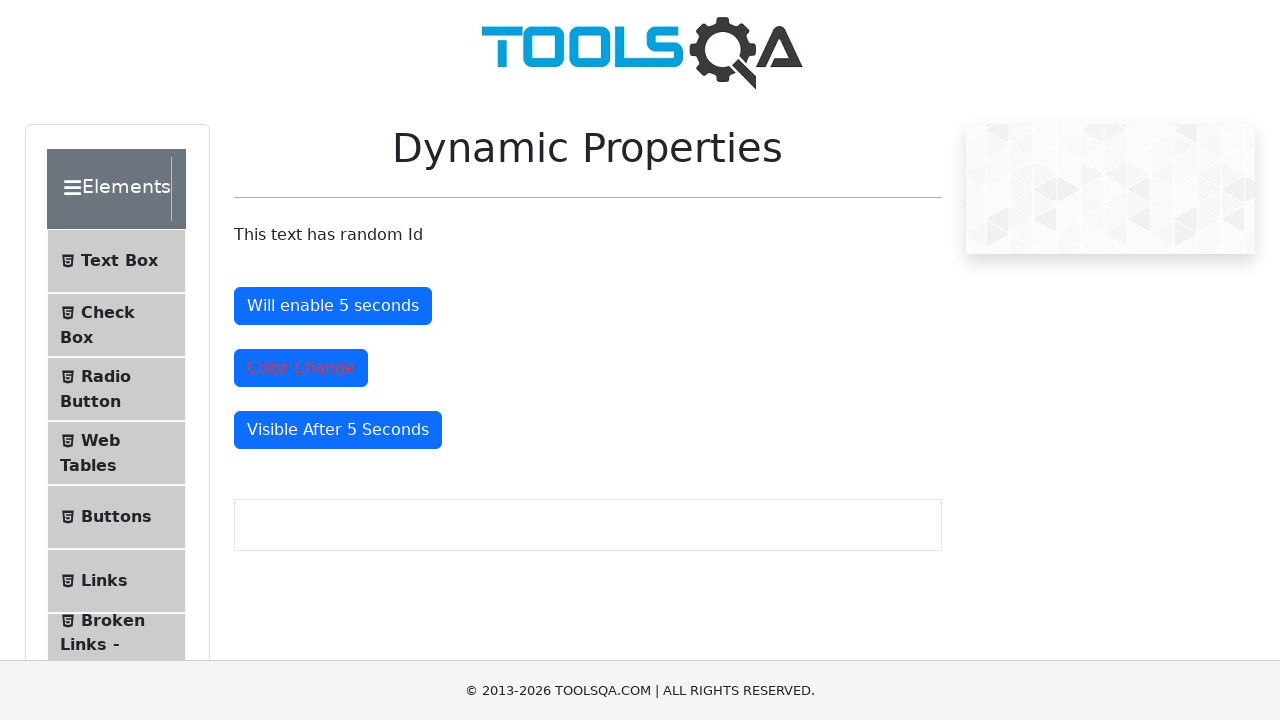